Tests the Modal Dialogs functionality on DemoQA by navigating to the Alerts, Frame & Windows section, clicking on Modal Dialogs tab, opening small and large modals, and verifying their content.

Starting URL: https://demoqa.com/

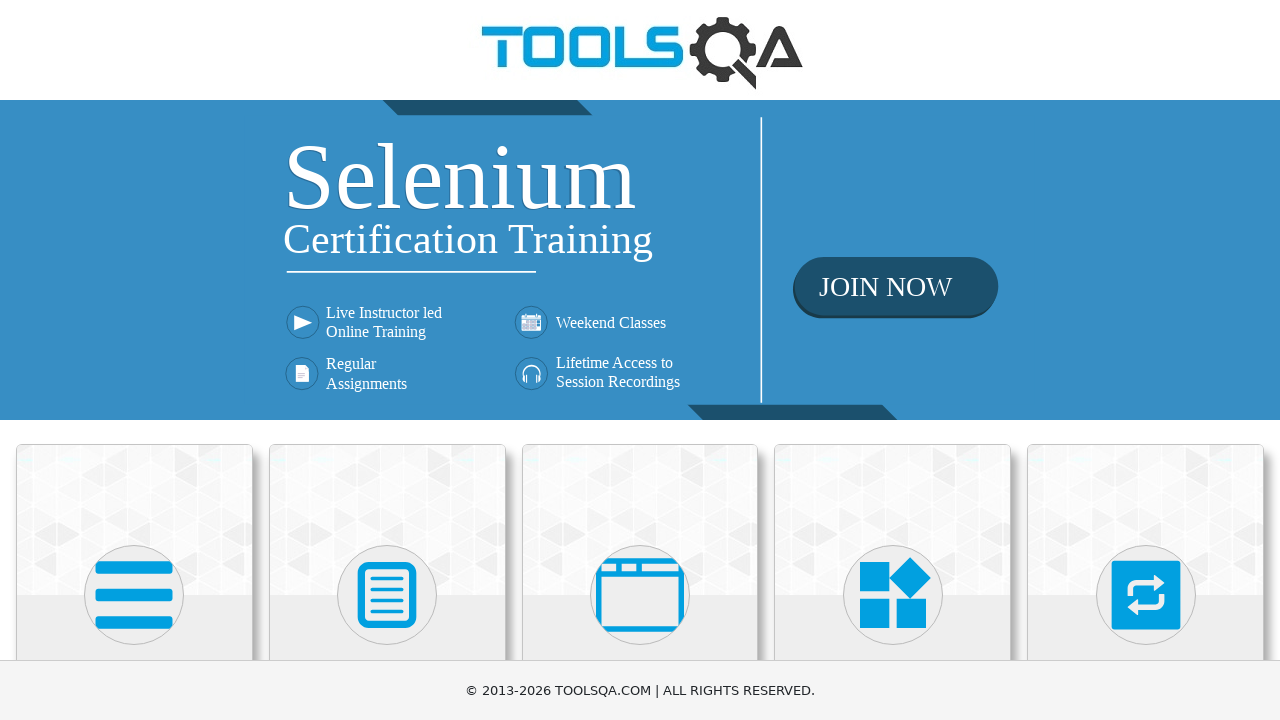

Clicked on 'Alerts, Frame & Windows' card at (640, 360) on text=Alerts, Frame & Windows
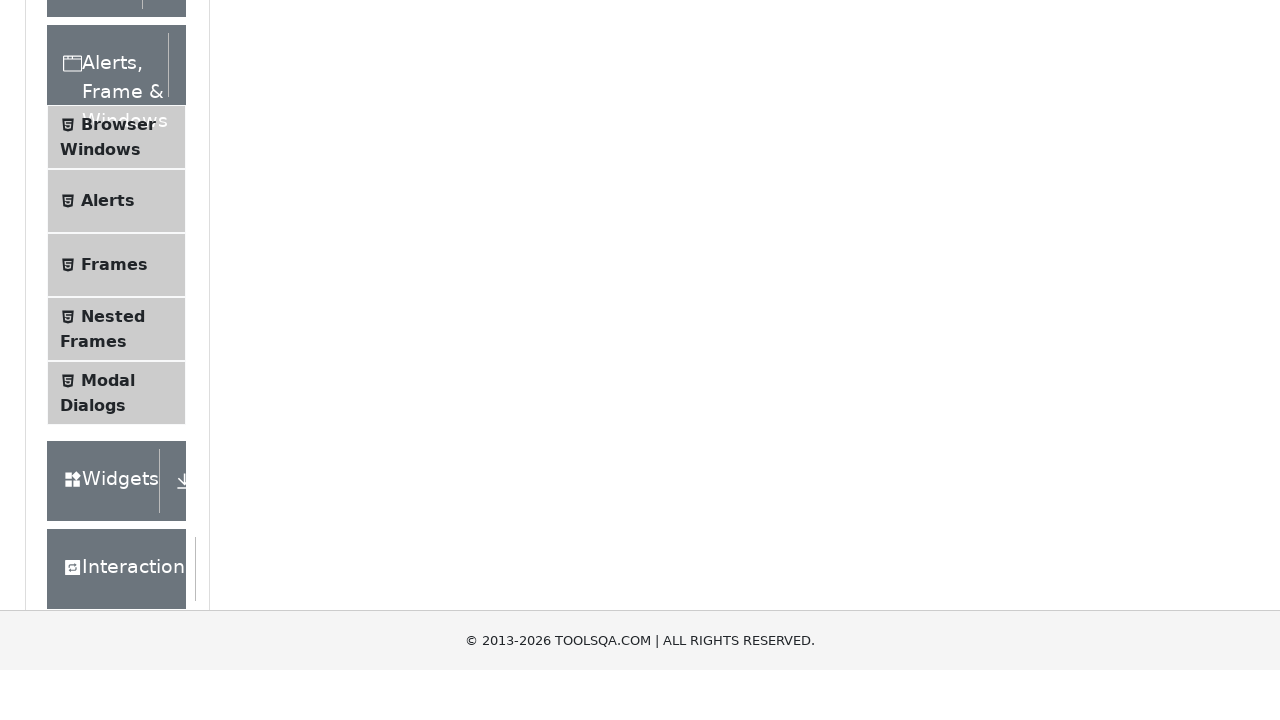

Clicked on 'Modal Dialogs' menu item at (108, 348) on text=Modal Dialogs
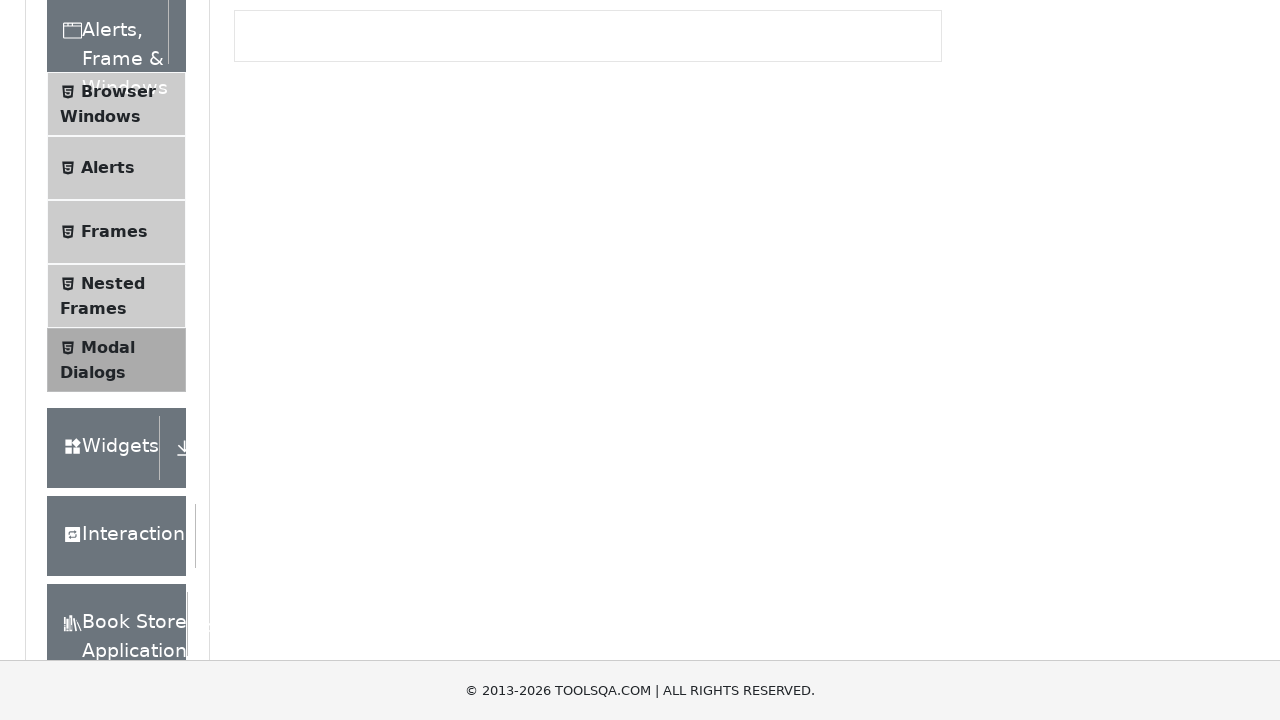

Modal Dialogs page loaded
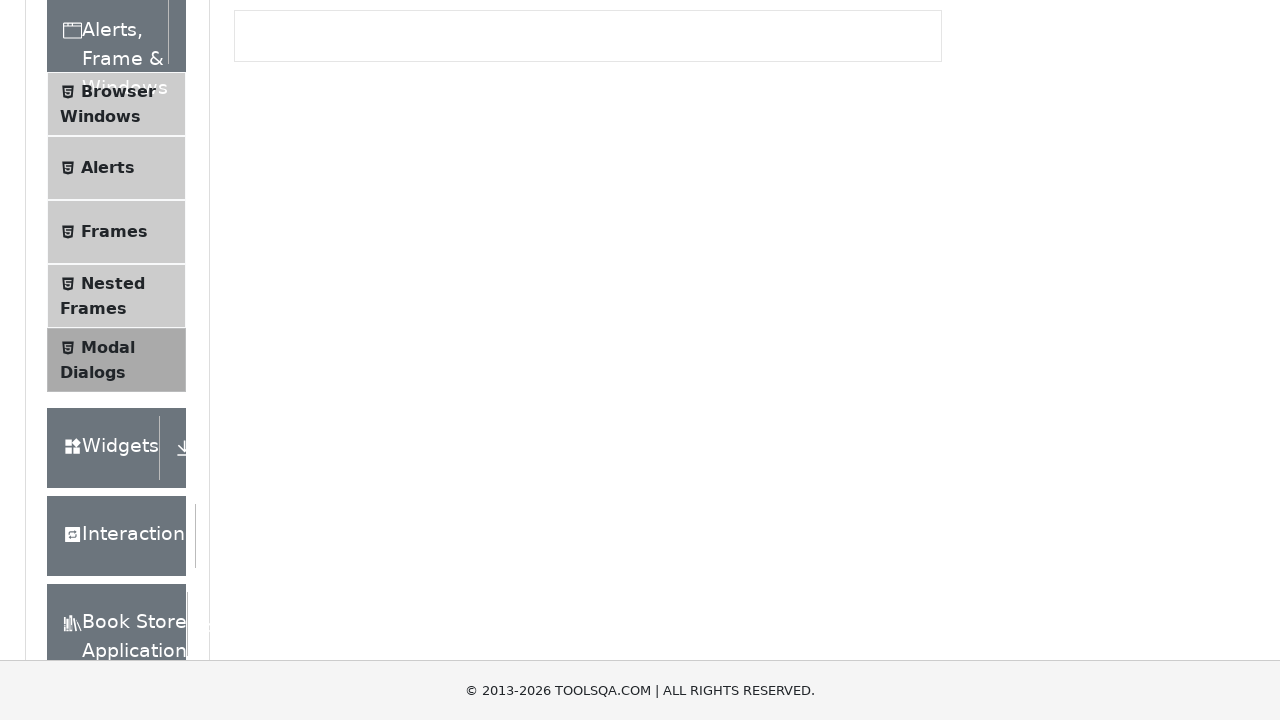

Clicked on 'Small modal' button at (296, 274) on text=Small modal
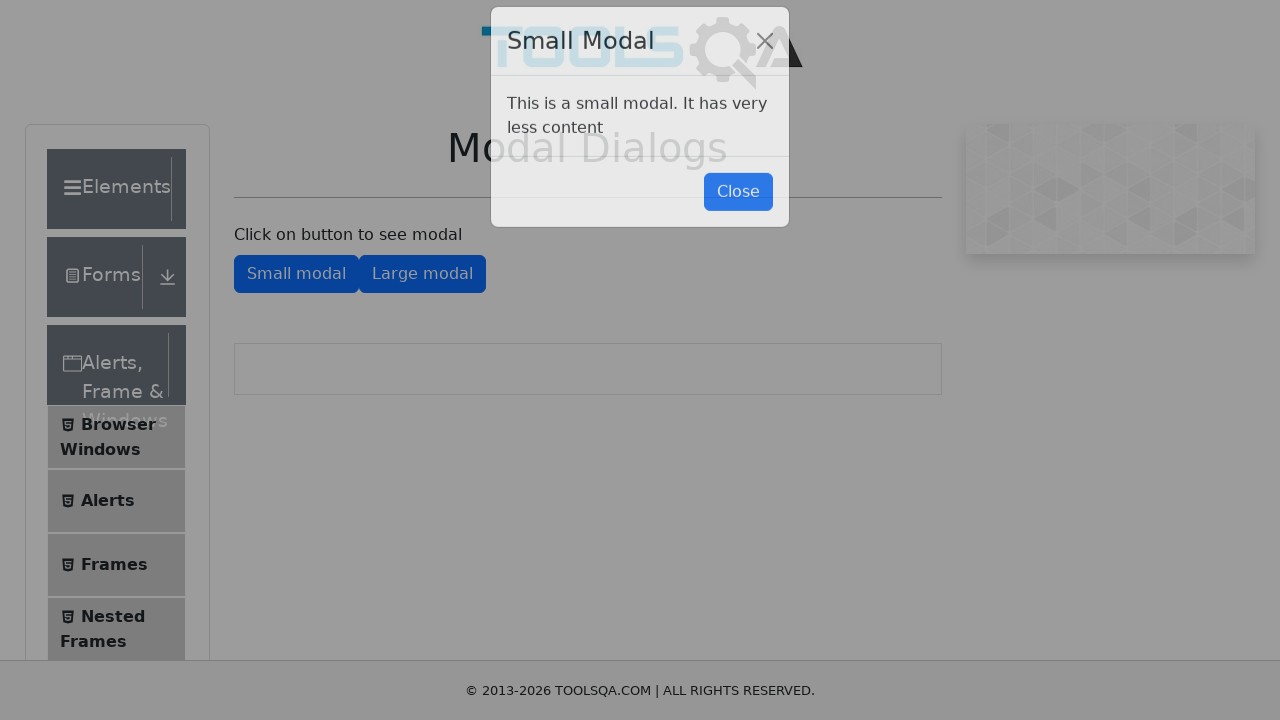

Small modal appeared with content visible
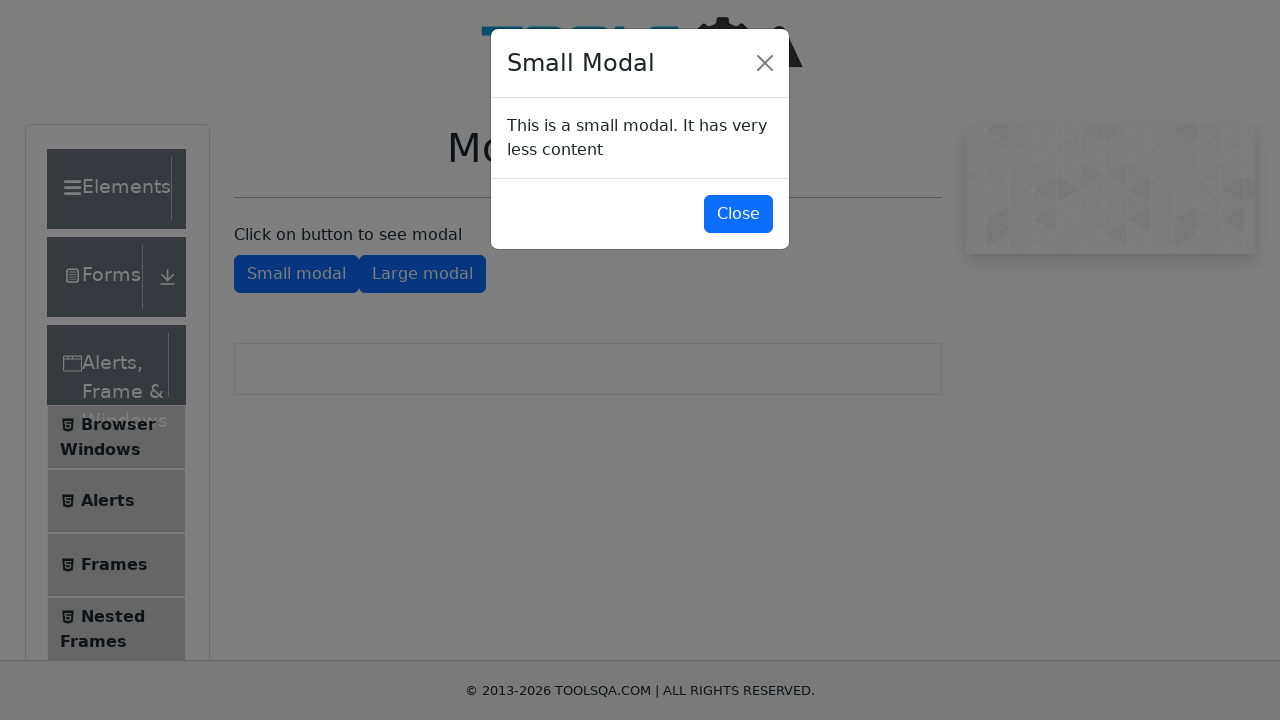

Clicked 'Close' button to close small modal at (738, 214) on text=Close
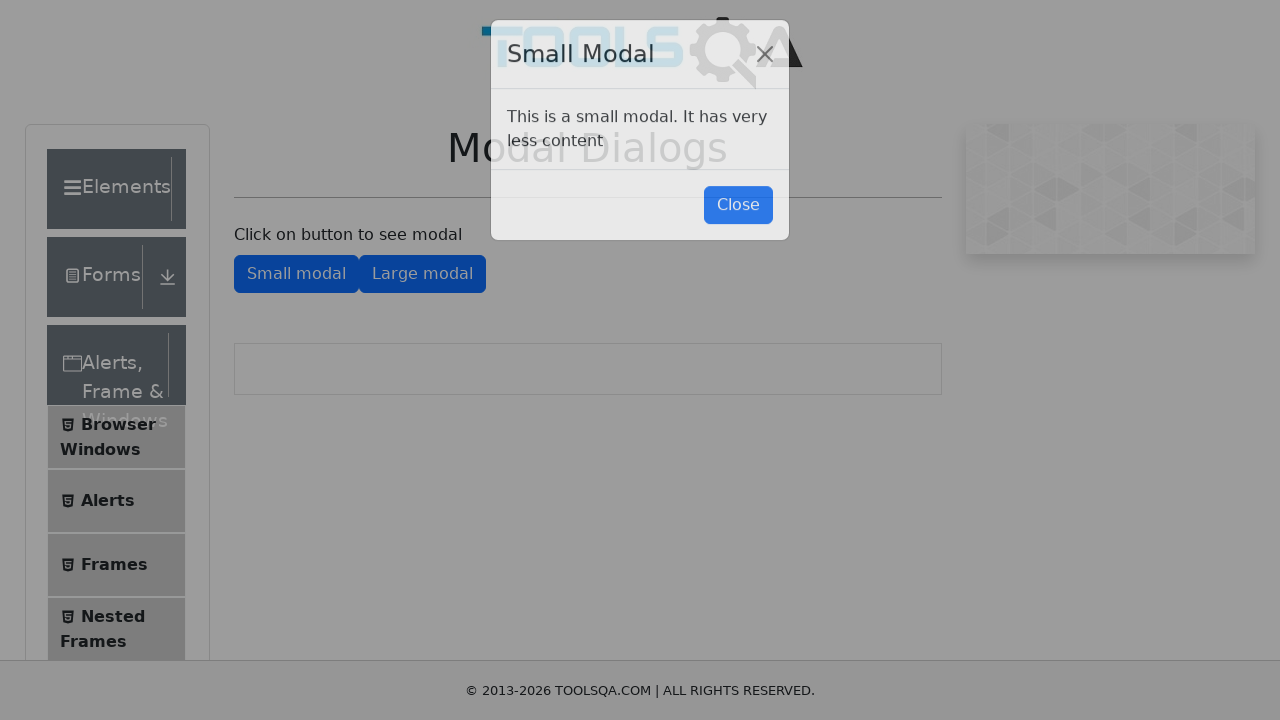

Clicked on 'Large modal' button at (422, 274) on text=Large modal
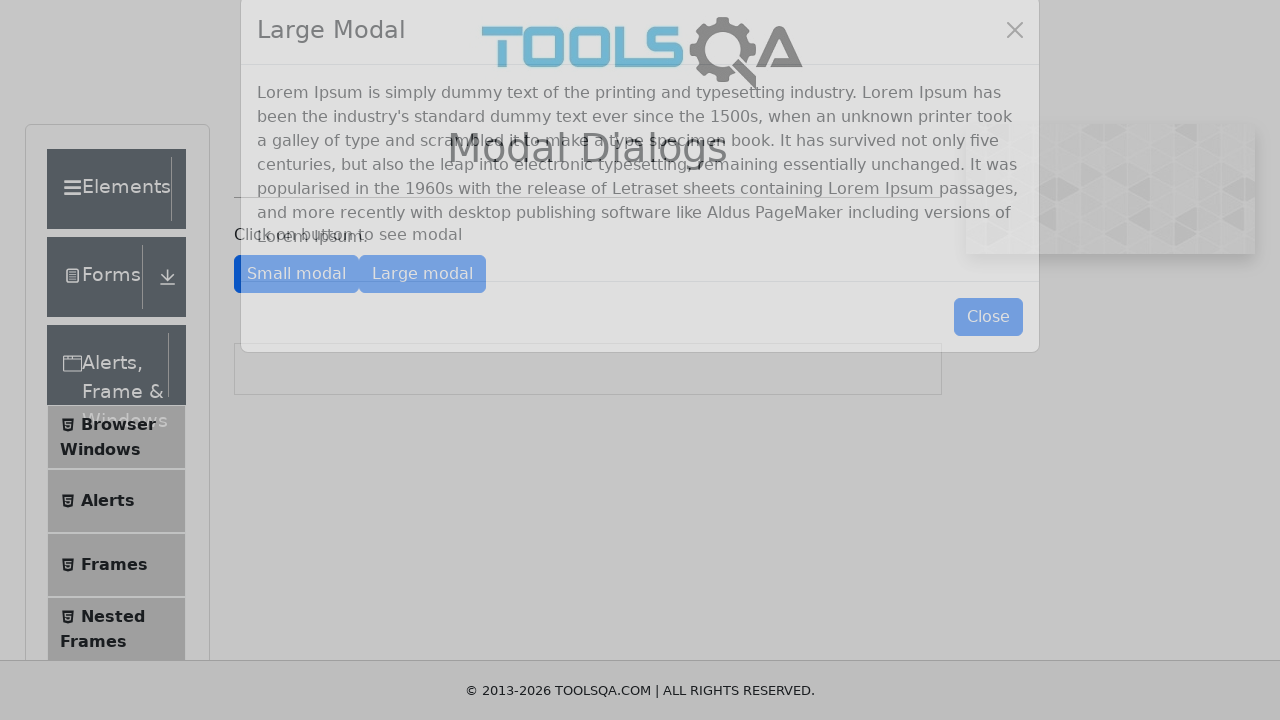

Large modal appeared with content visible
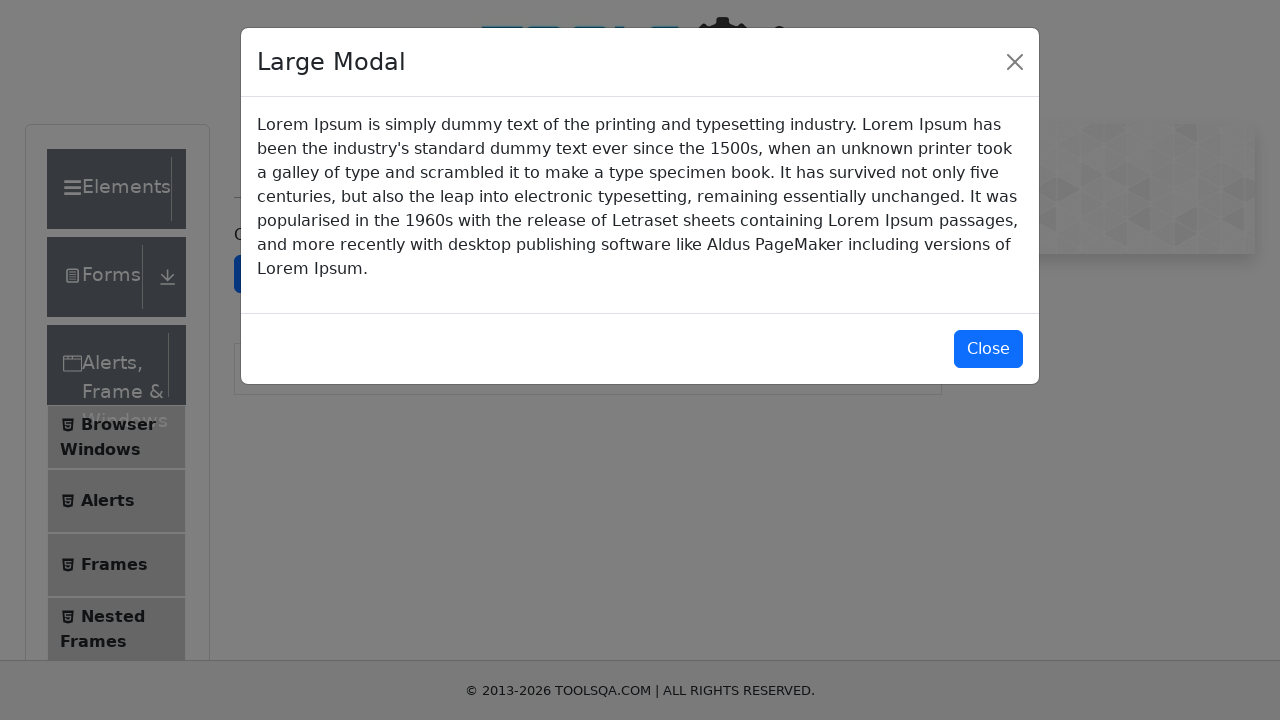

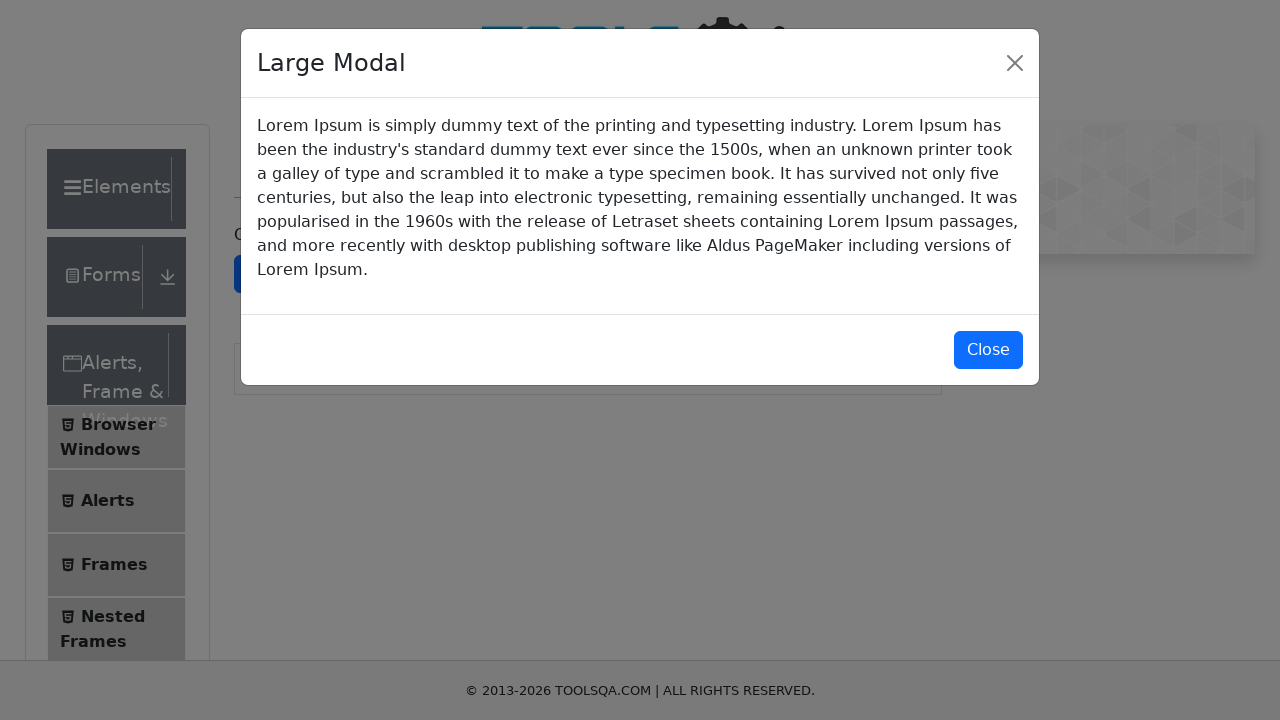